Tests website health by navigating to multiple websites and verifying they load successfully by checking their page titles

Starting URL: https://example.com

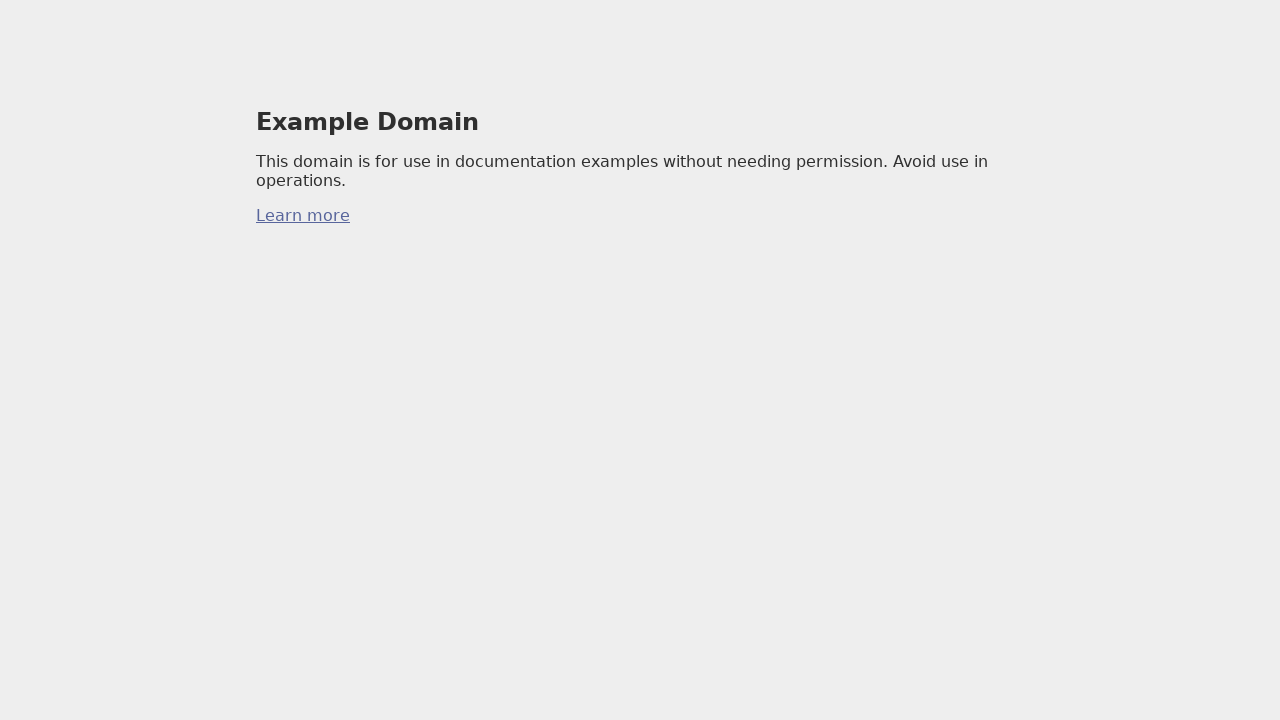

Waited for example.com to load (domcontentloaded)
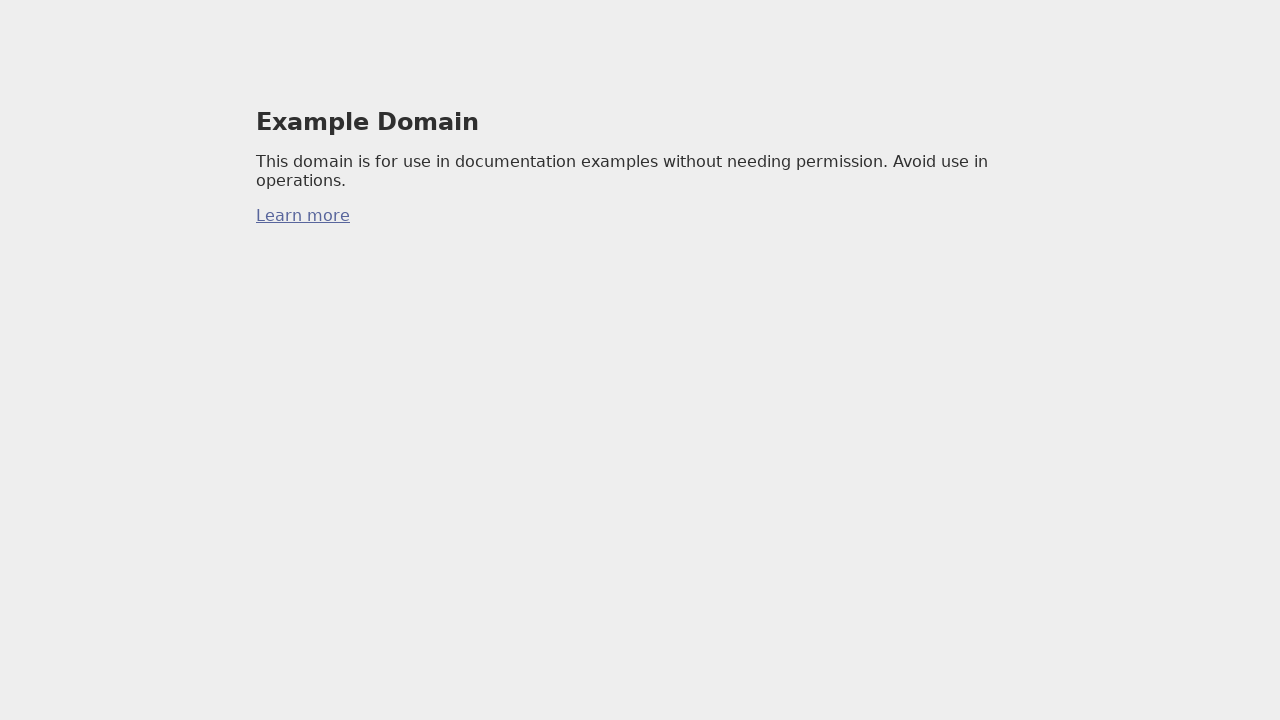

Retrieved page title from example.com: Example Domain
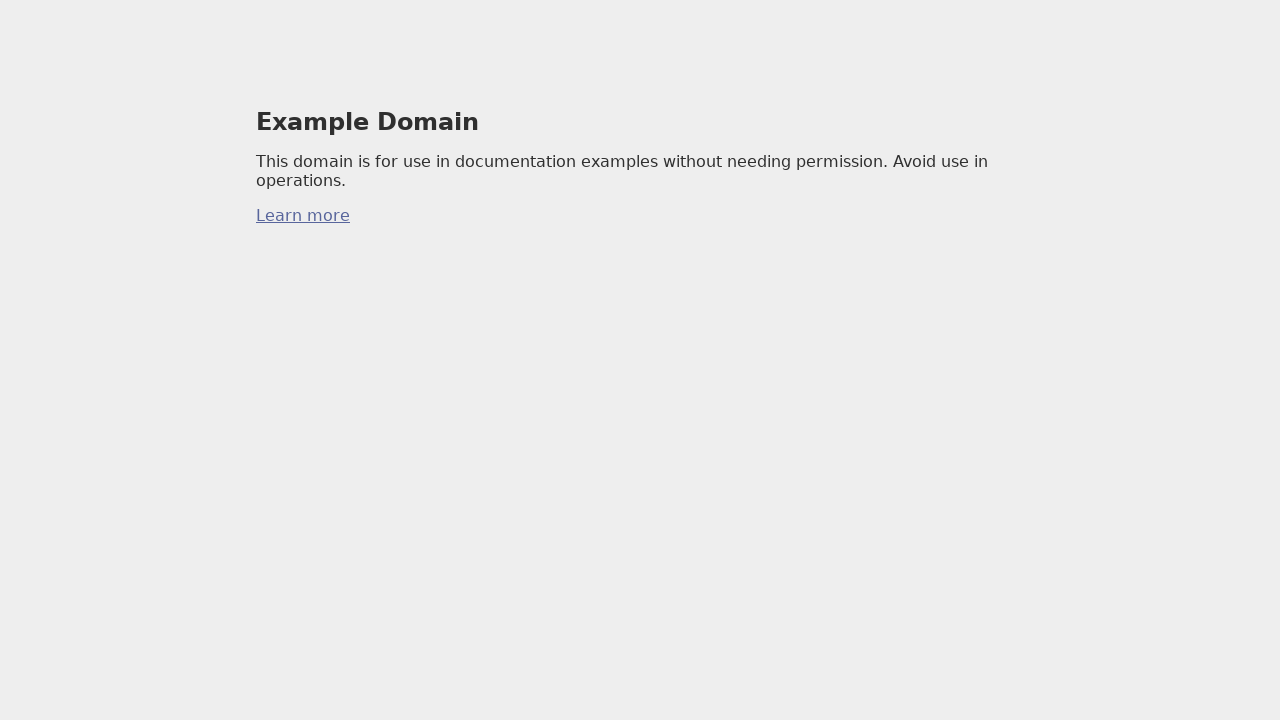

Navigated to https://playwright.dev
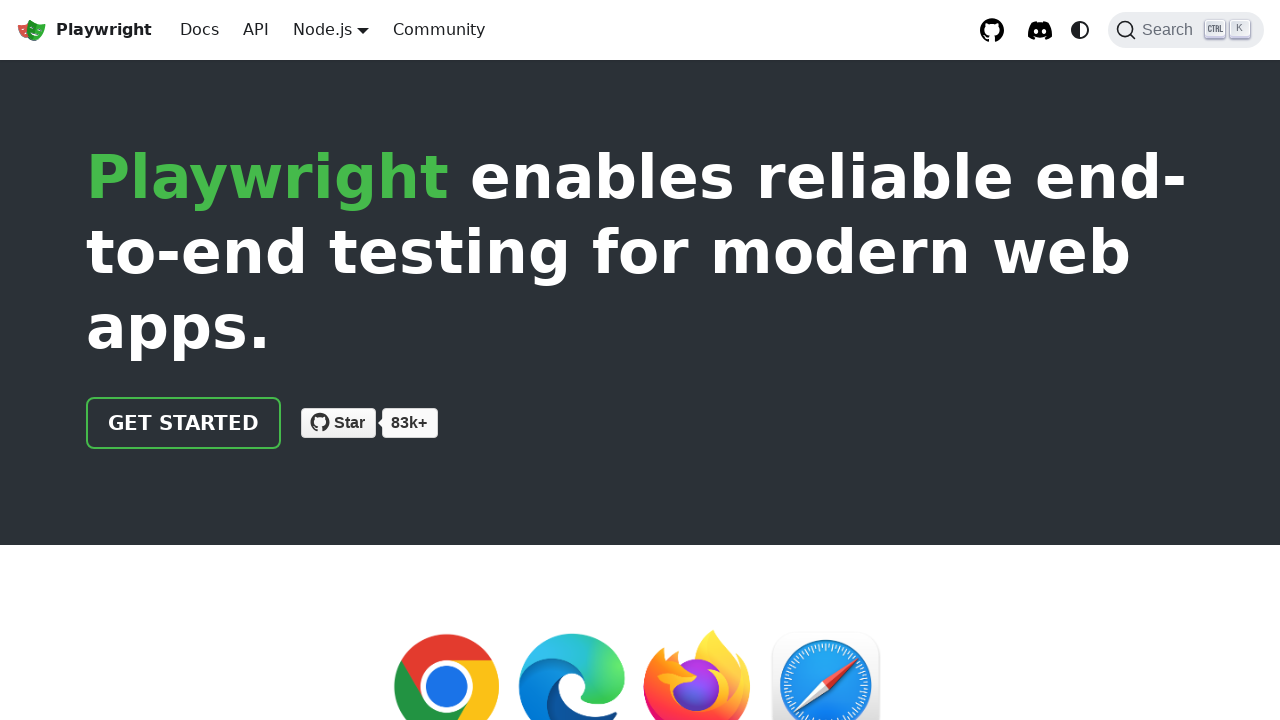

Waited for playwright.dev to load (domcontentloaded)
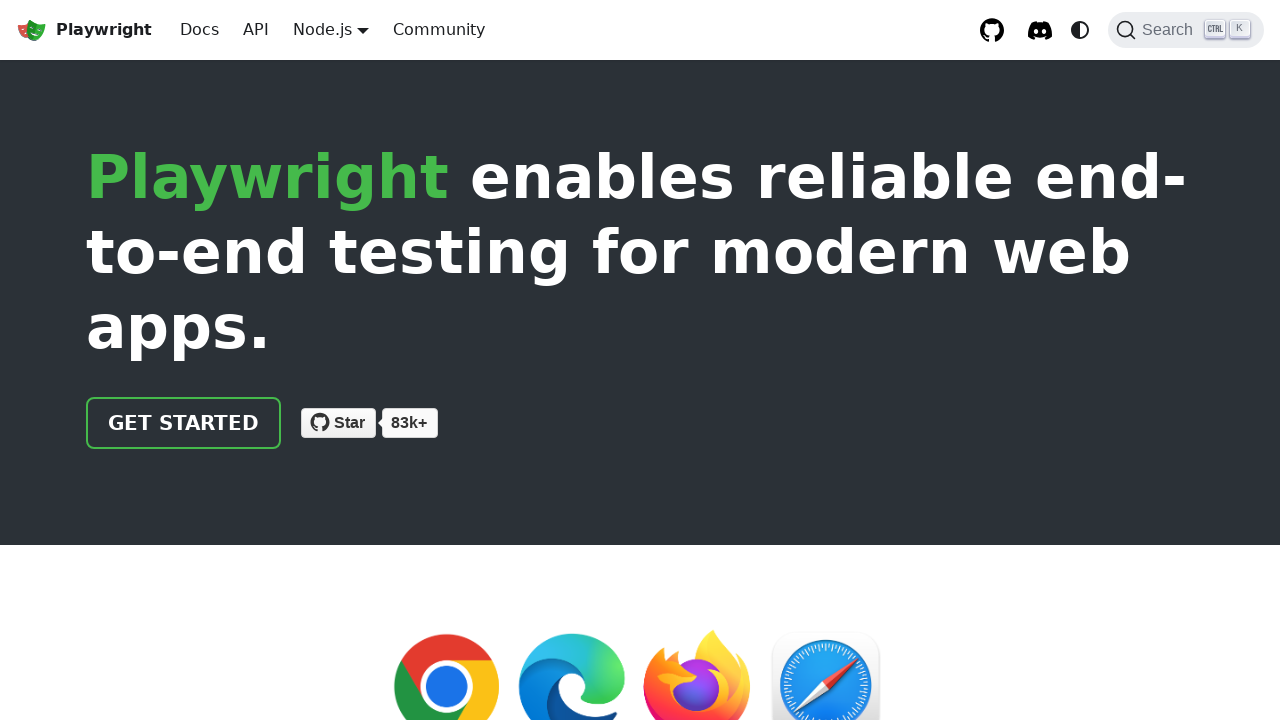

Retrieved page title from playwright.dev: Fast and reliable end-to-end testing for modern web apps | Playwright
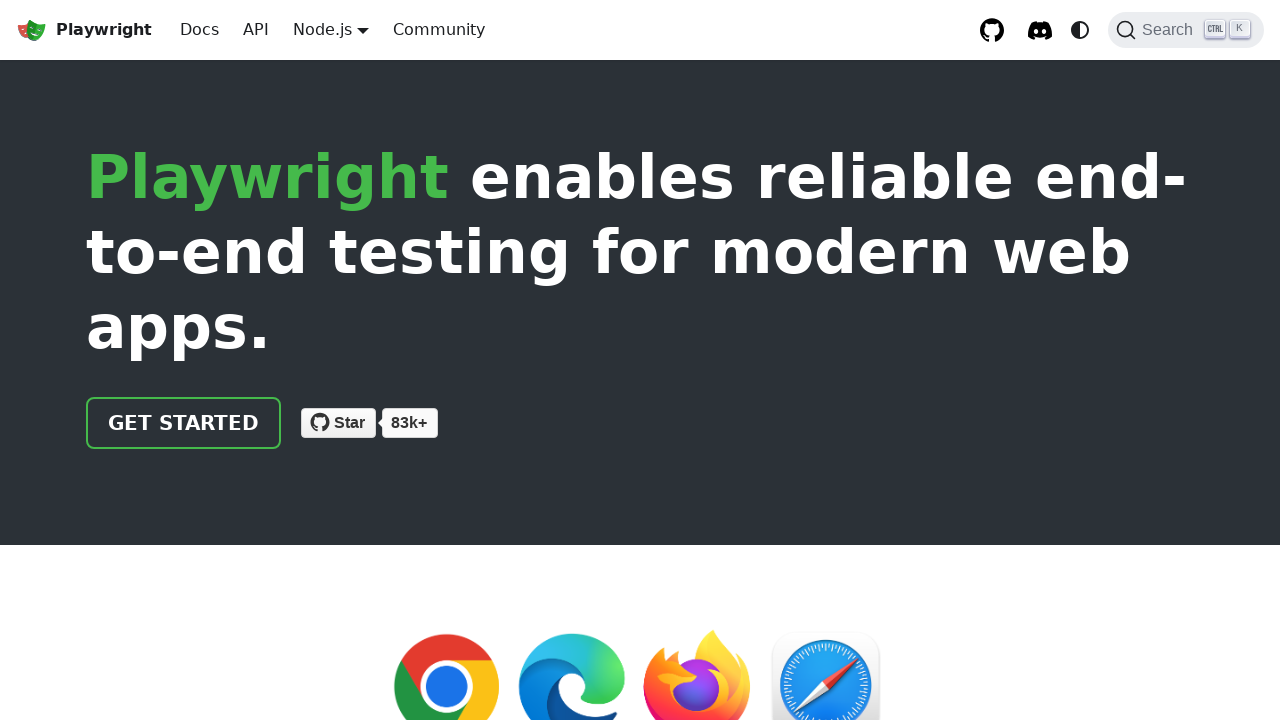

Navigation to nonexistentwebsite.xyz failed as expected
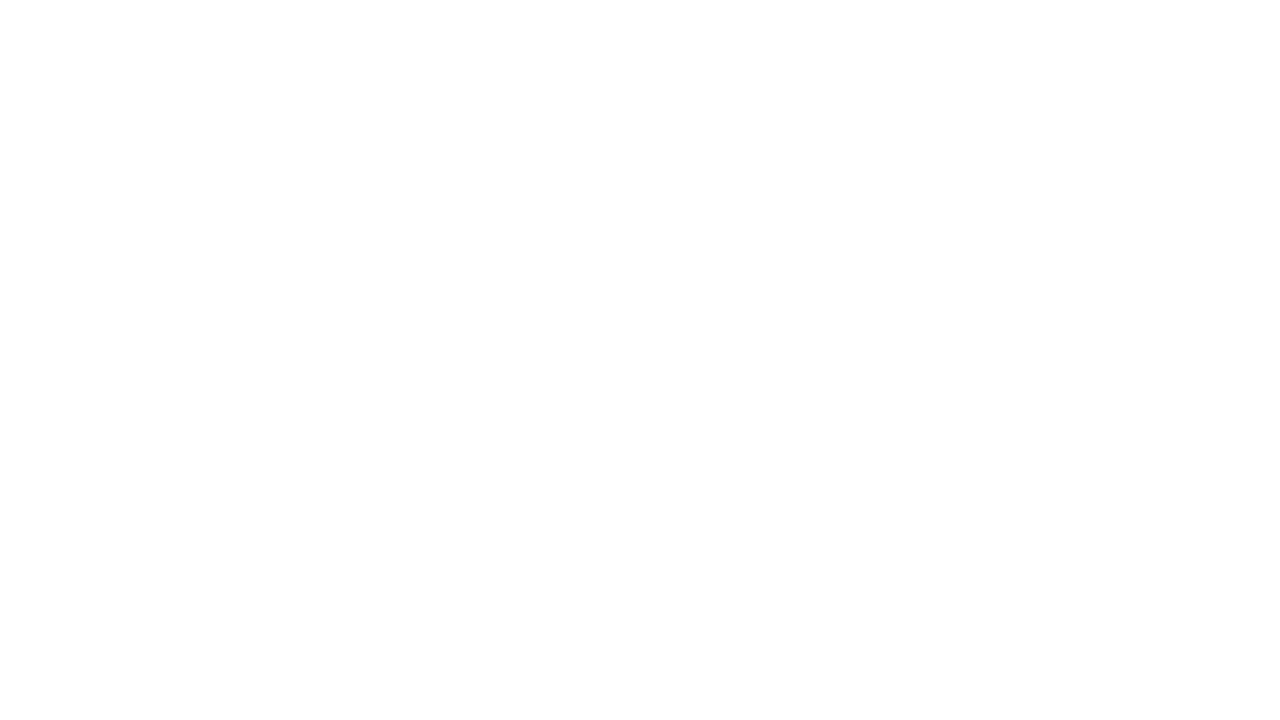

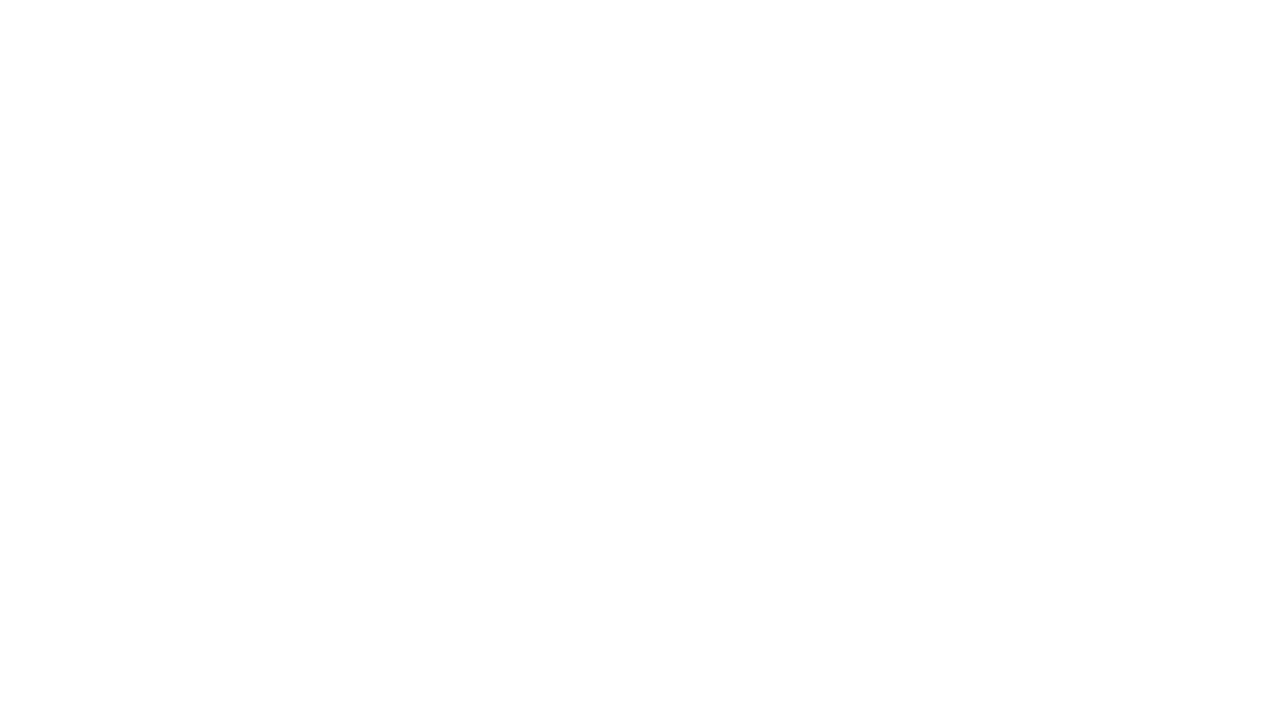